Fills a text input field with a name on an automation practice page

Starting URL: https://www.rahulshettyacademy.com/AutomationPractice/

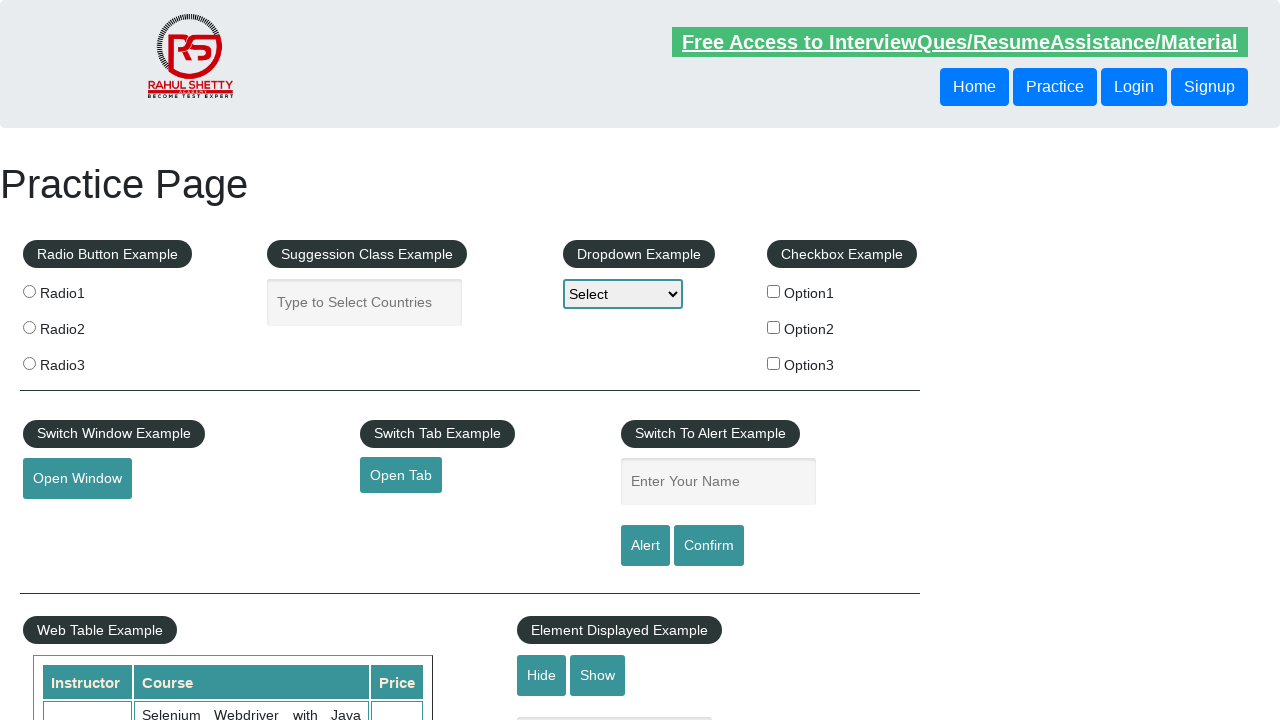

Navigated to automation practice page
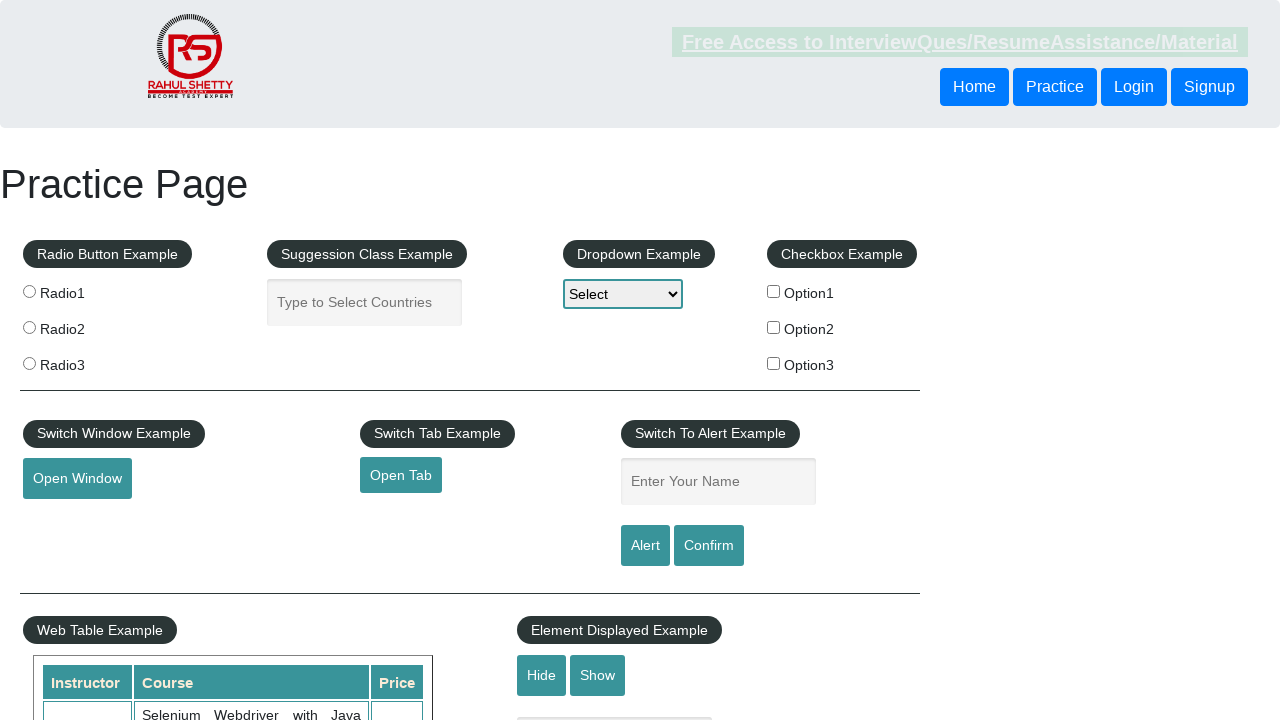

Filled name input field with 'Dinesh' on #name
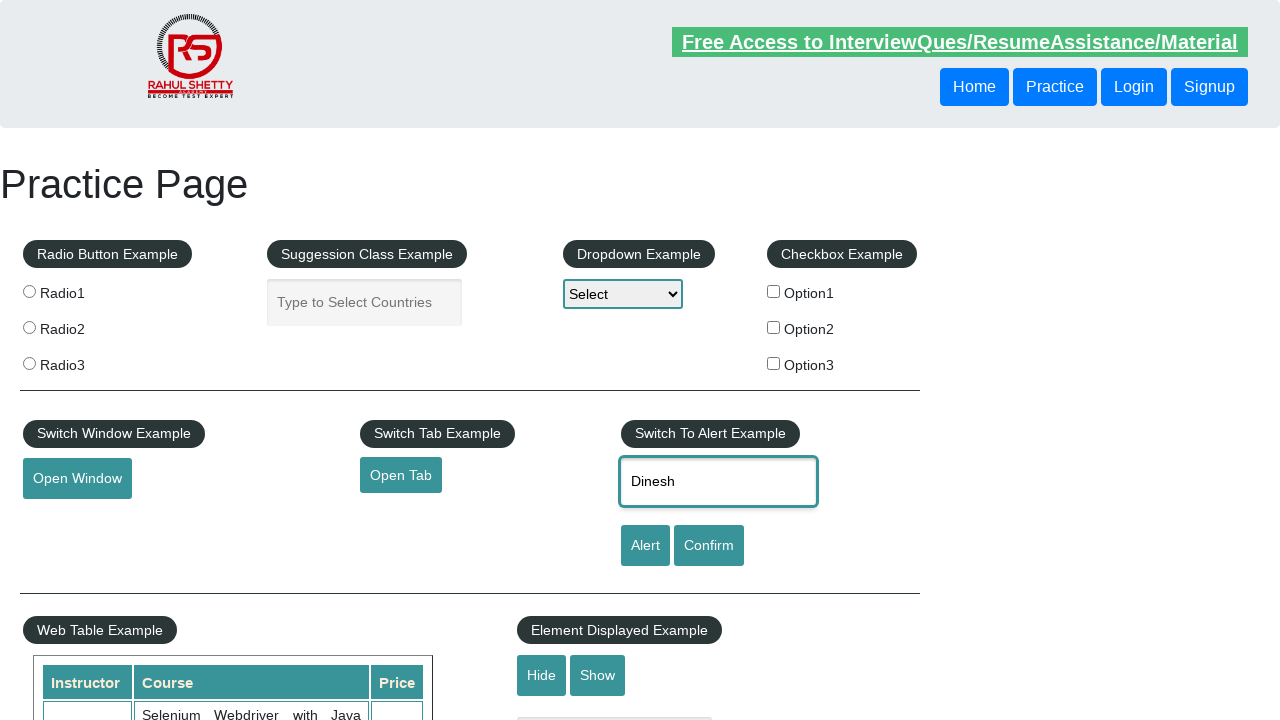

Verified input[name='enter-name'] element is present
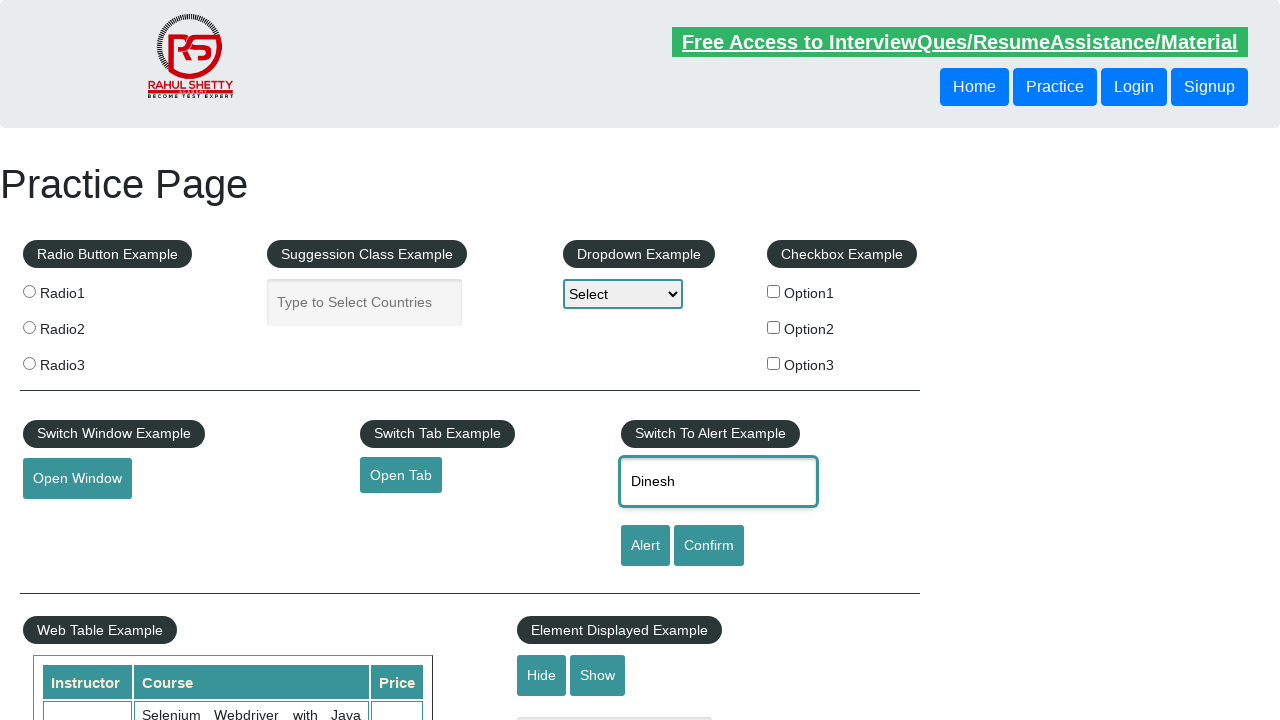

Verified .inputs element is present
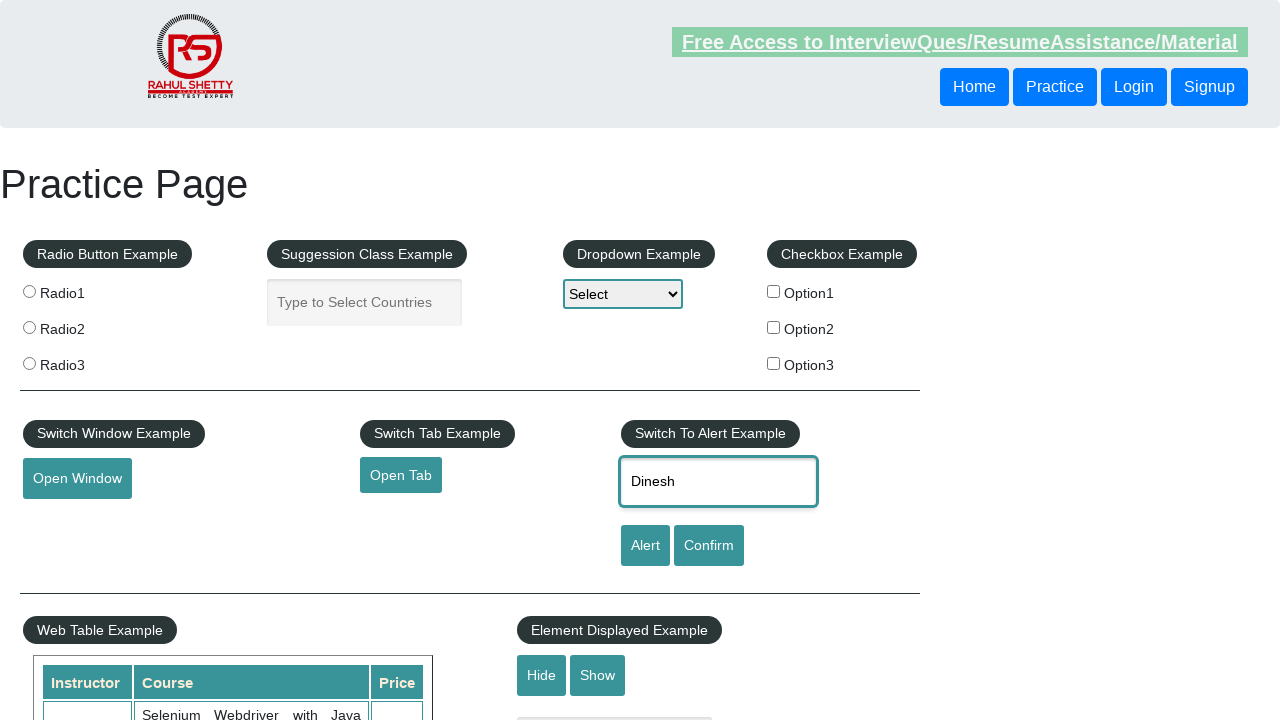

Verified legend element is present
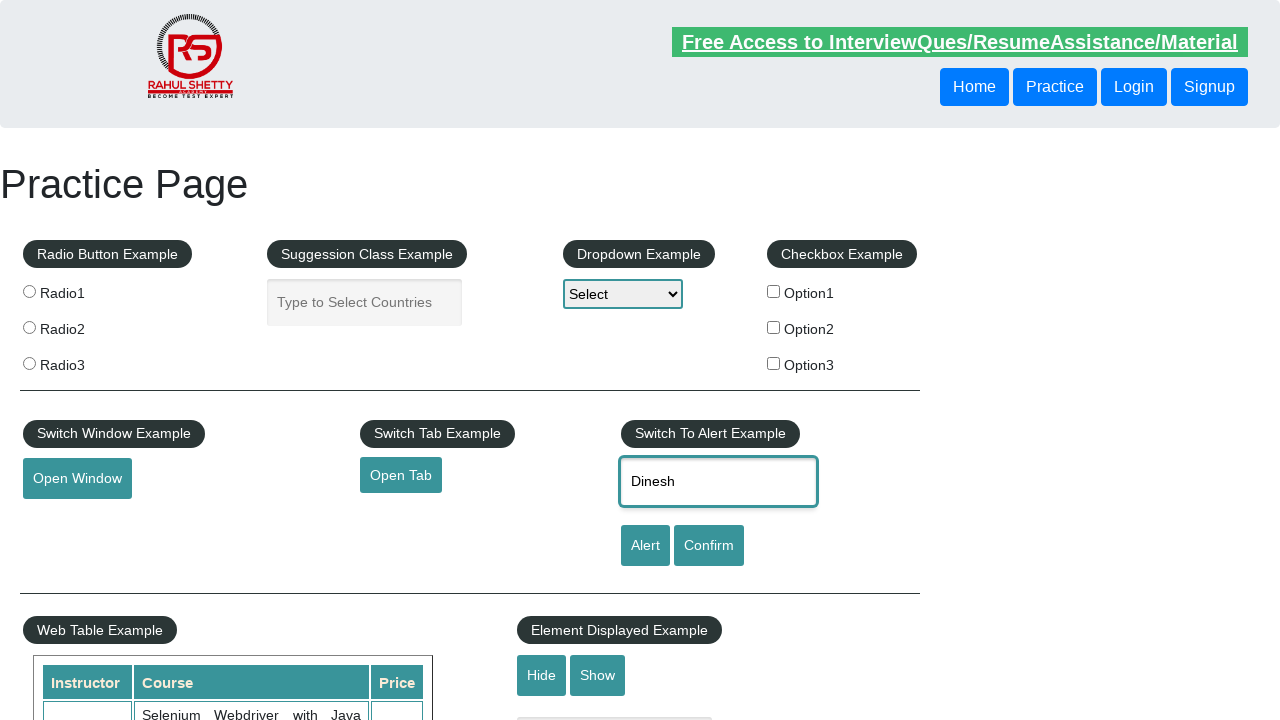

Verified 'Free Access to InterviewQues' text is present
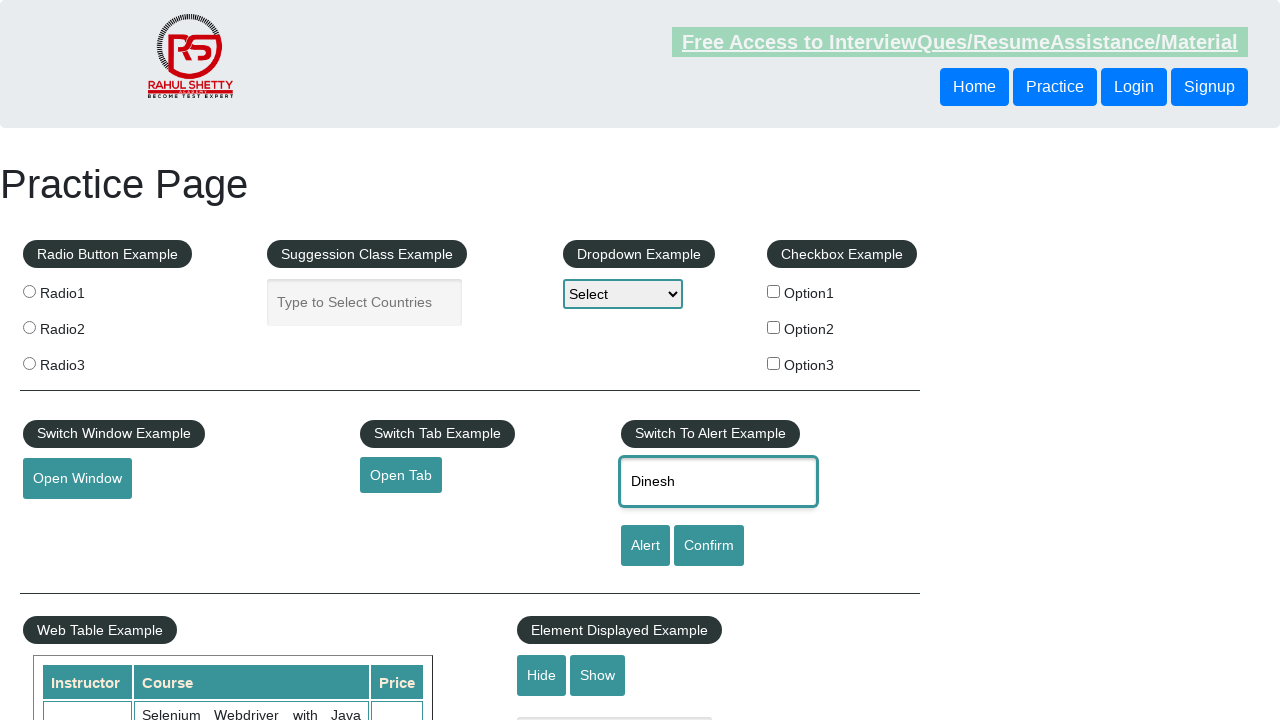

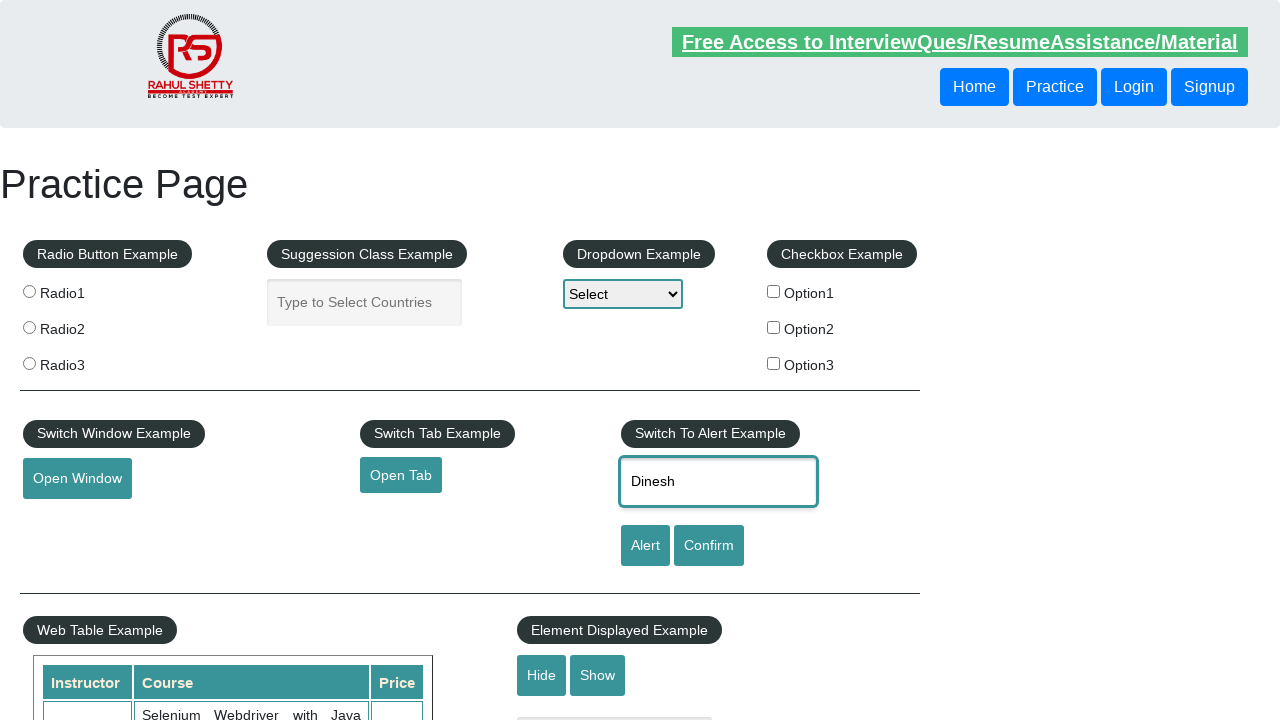